Tests that signing up with an already existing email shows an error message

Starting URL: https://vue-demo.daniel-avellaneda.com/signup

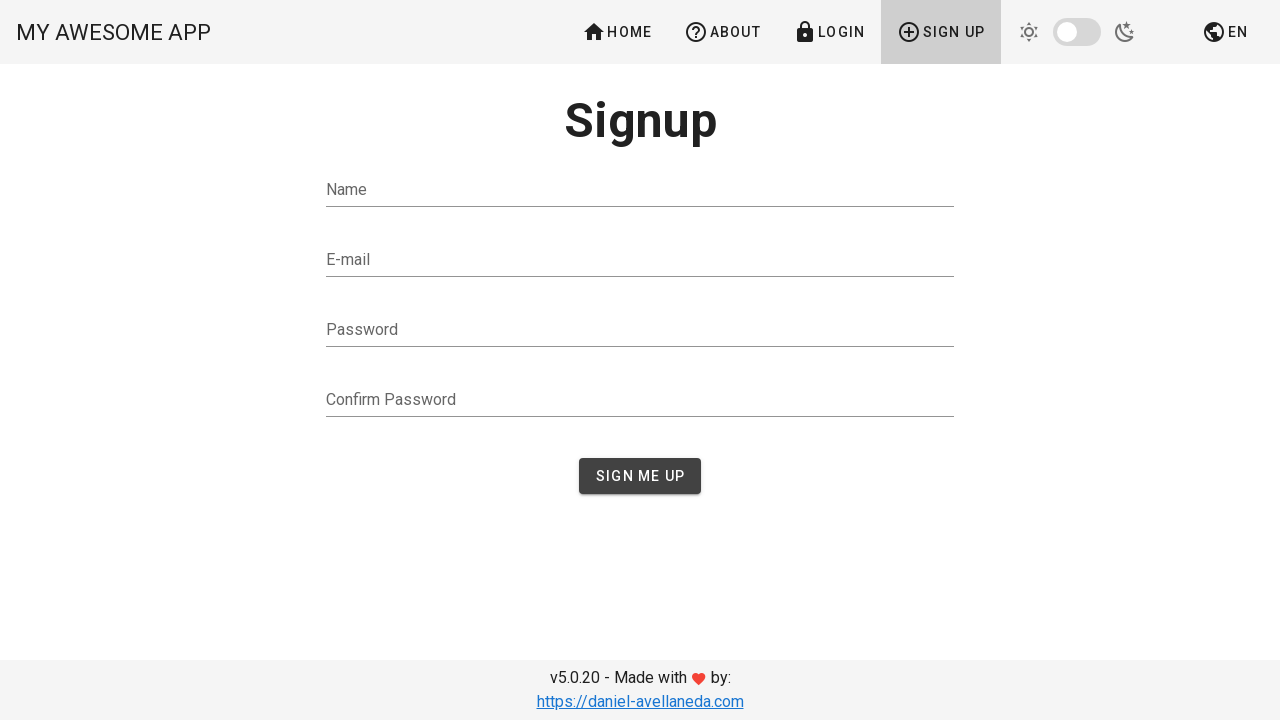

Filled name field with 'Test Test' on input[type='text']
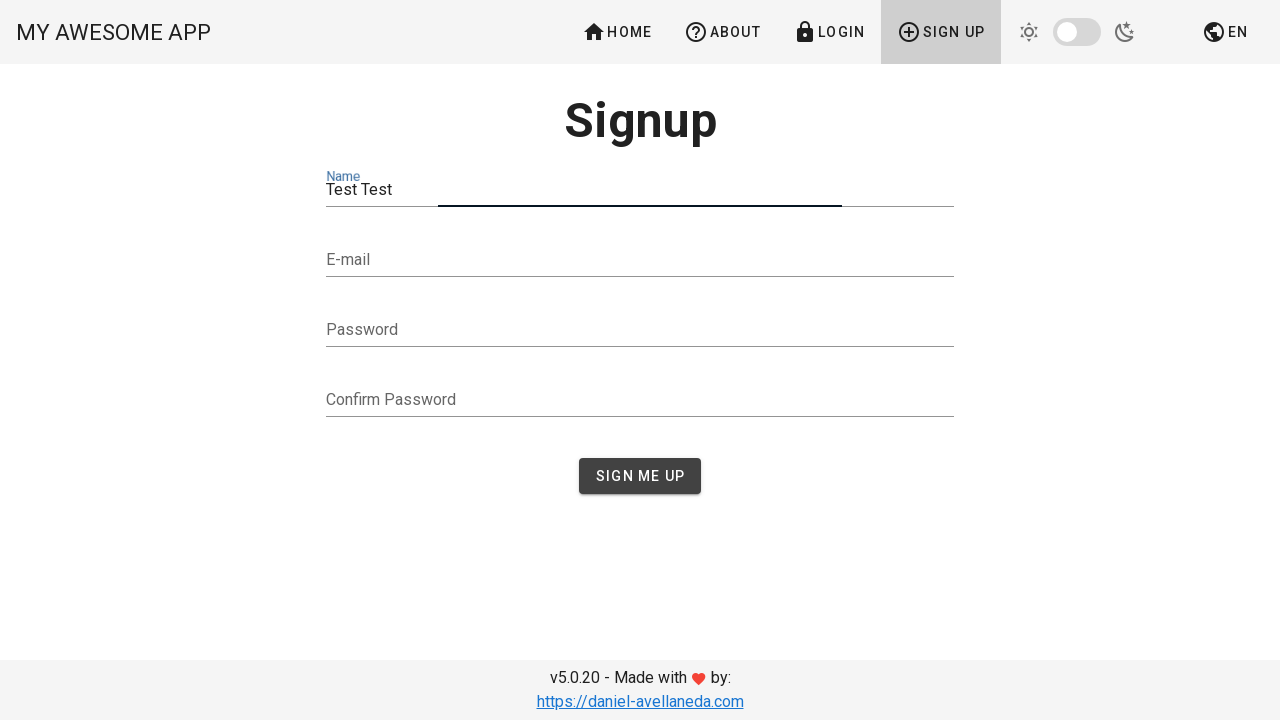

Filled email field with existing email 'admin@admin.com' on input[type='email']
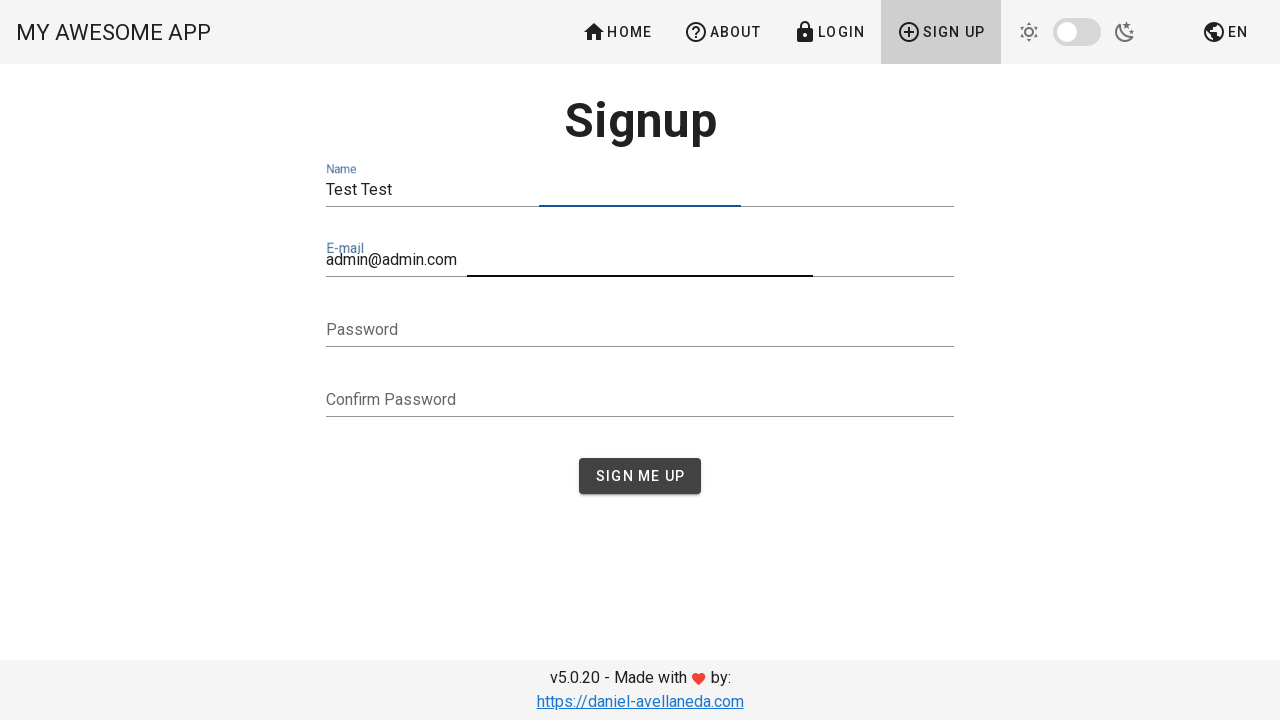

Filled first password field on input[type='password'] >> nth=0
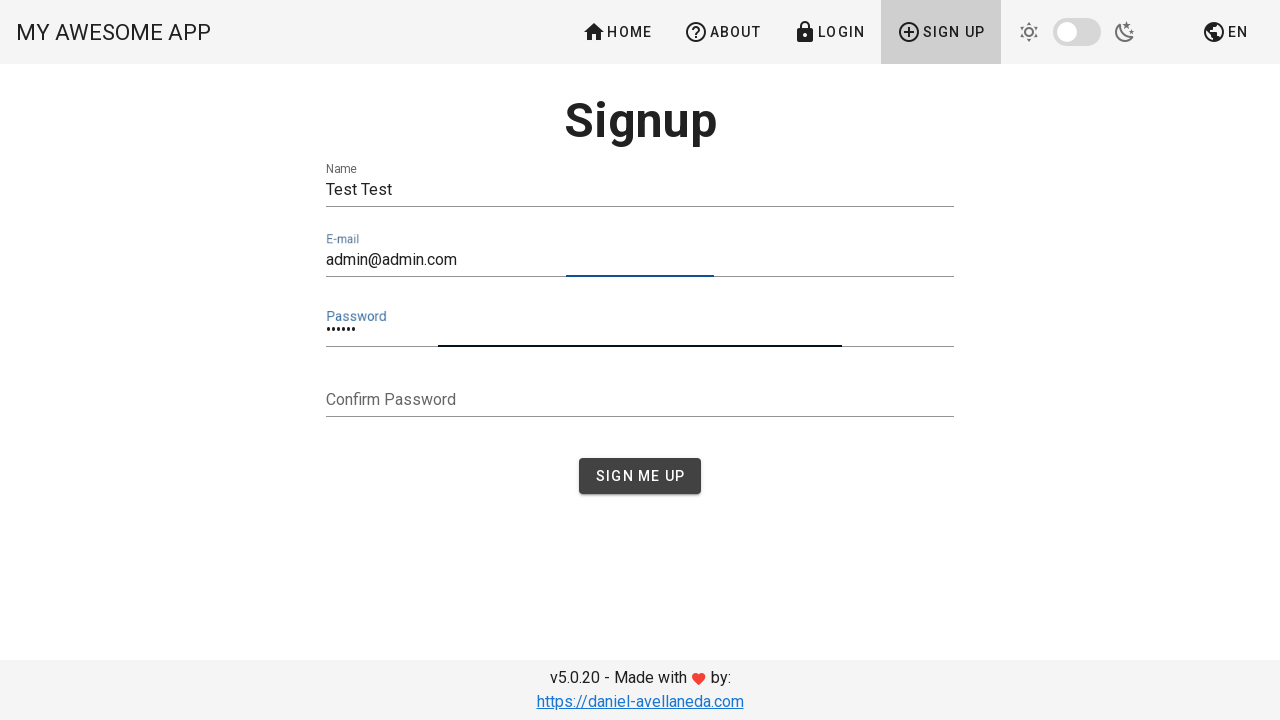

Filled password confirmation field on input[type='password'] >> nth=1
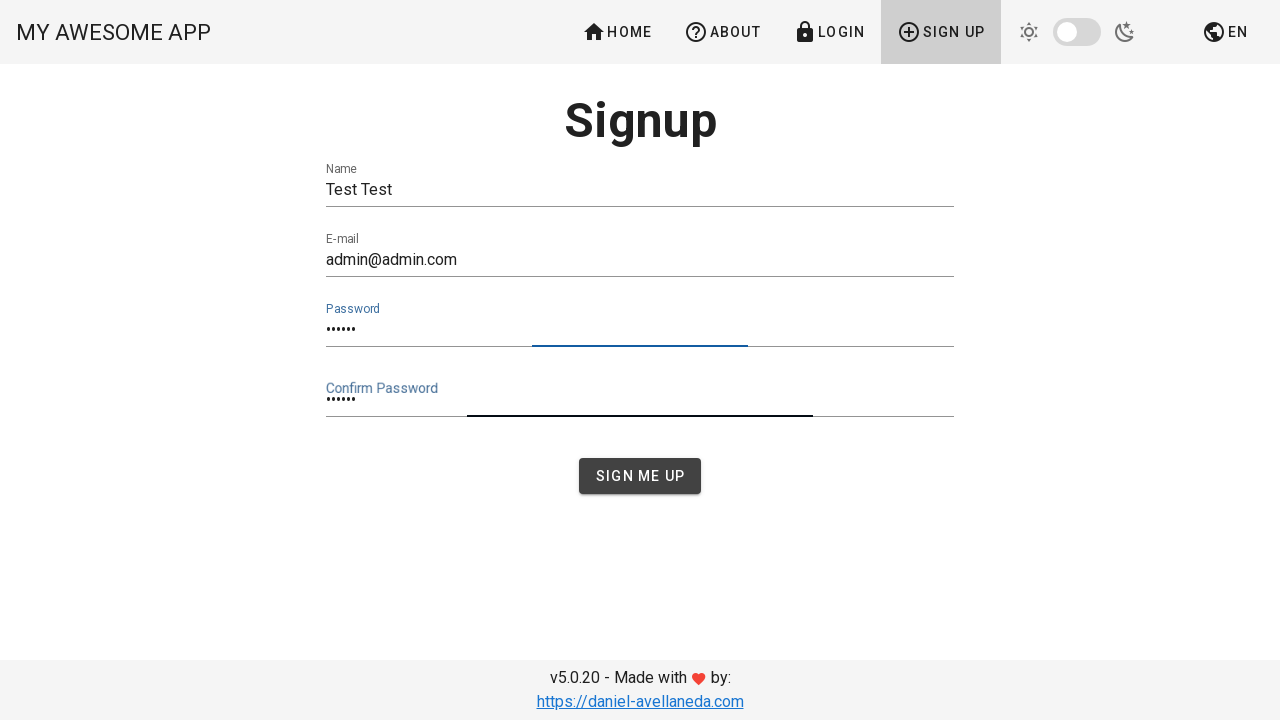

Clicked signup submit button at (640, 476) on button[type='submit']
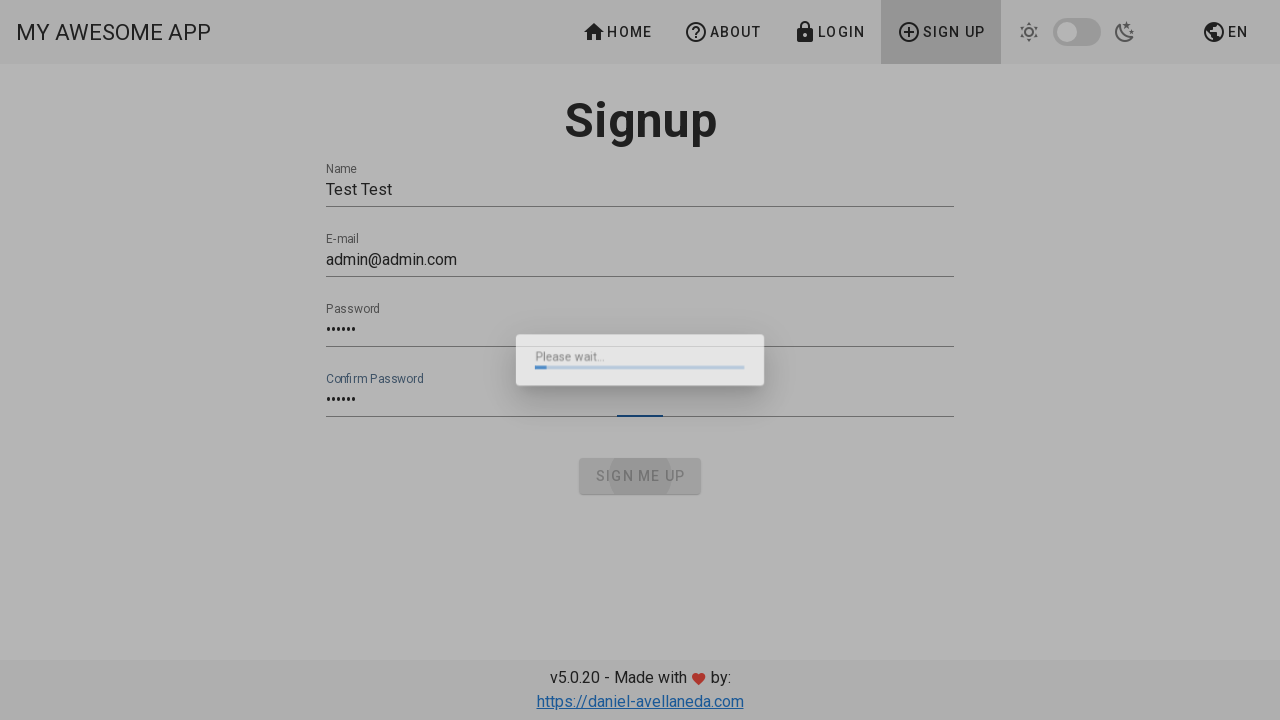

Email already exists error message appeared
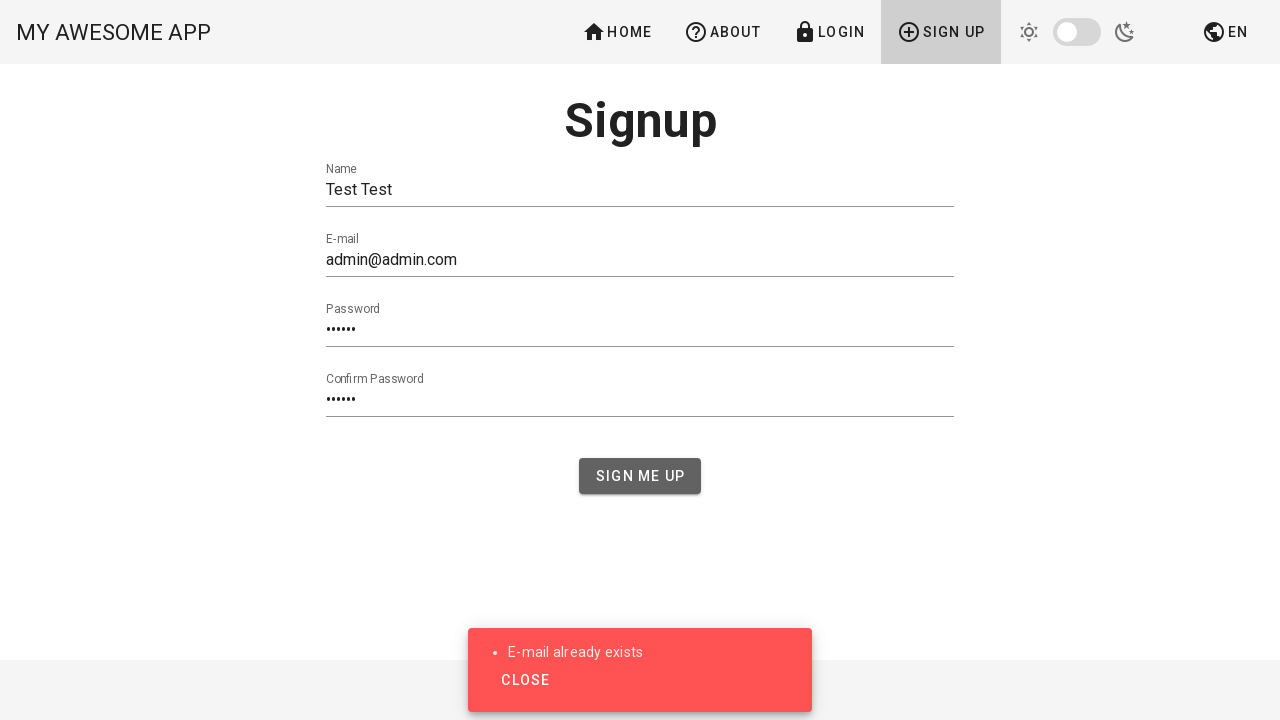

Verified error message is visible
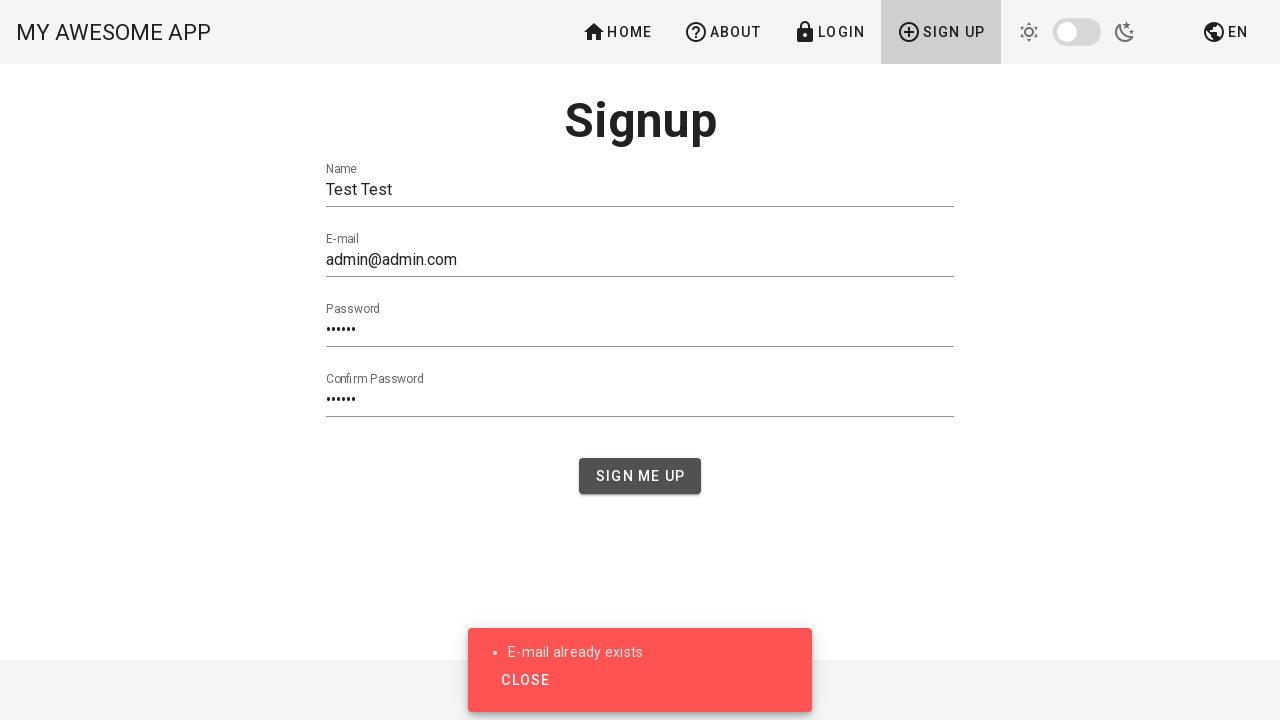

Closed the error dialog at (525, 680) on button:has-text('Close'), .close-button, [aria-label='Close']
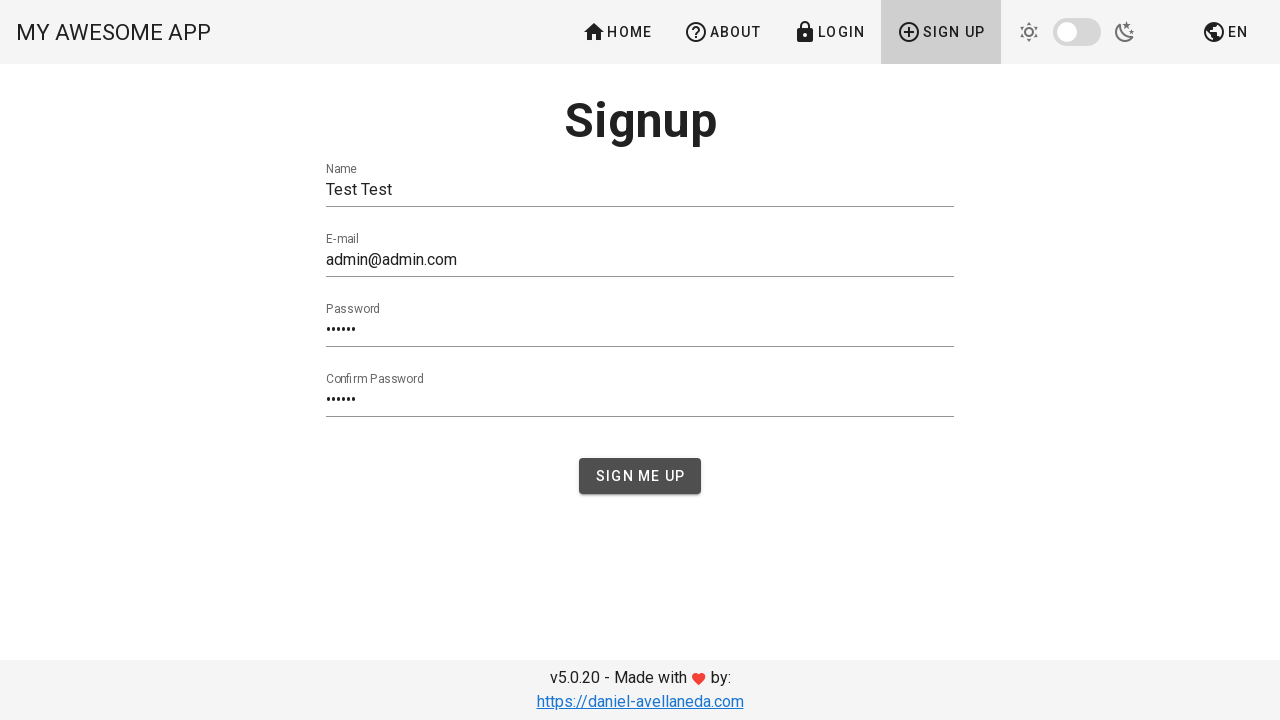

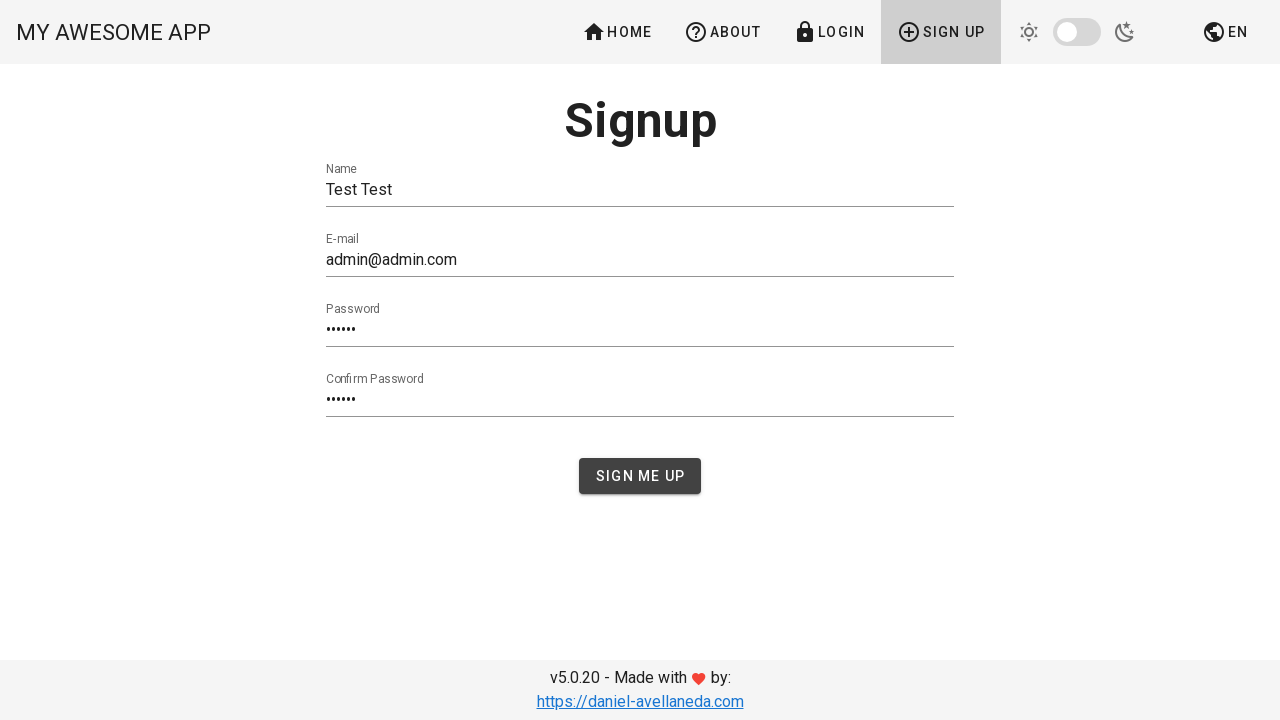